Tests the resizable UI element by dragging the resize handle to expand the element dimensions

Starting URL: https://jqueryui.com/resources/demos/resizable/default.html

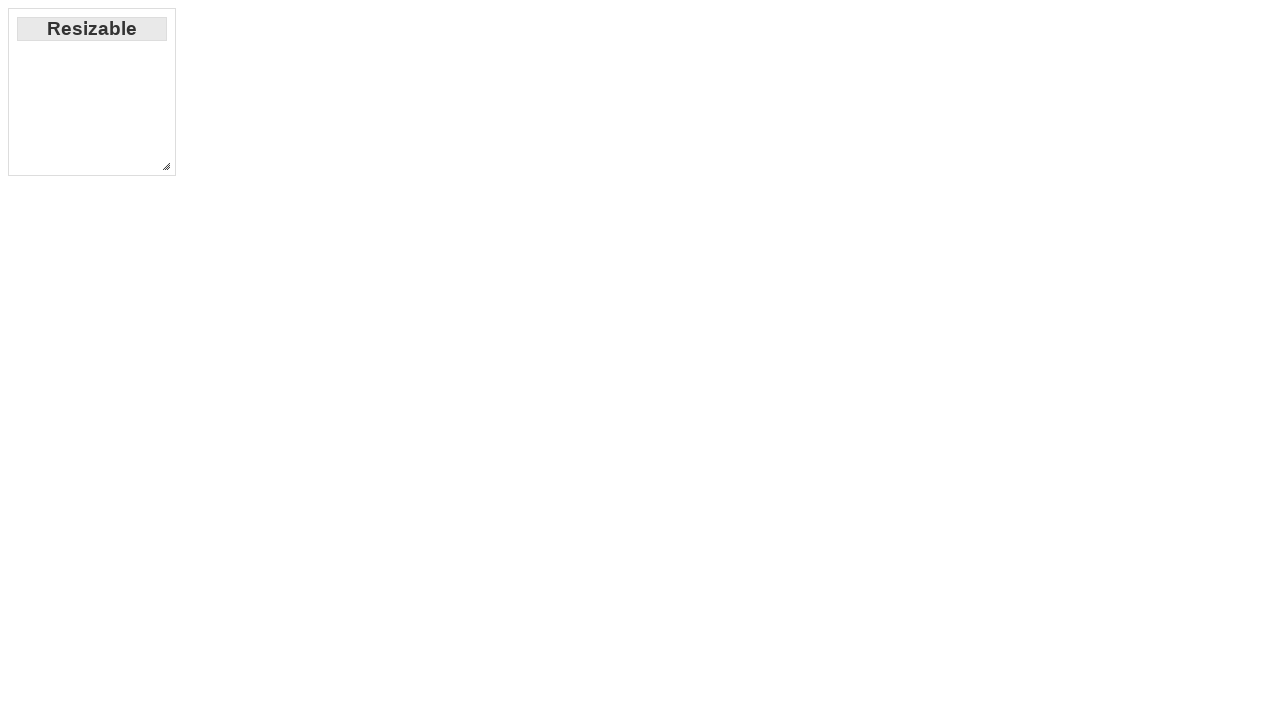

Navigated to jQuery UI resizable demo page
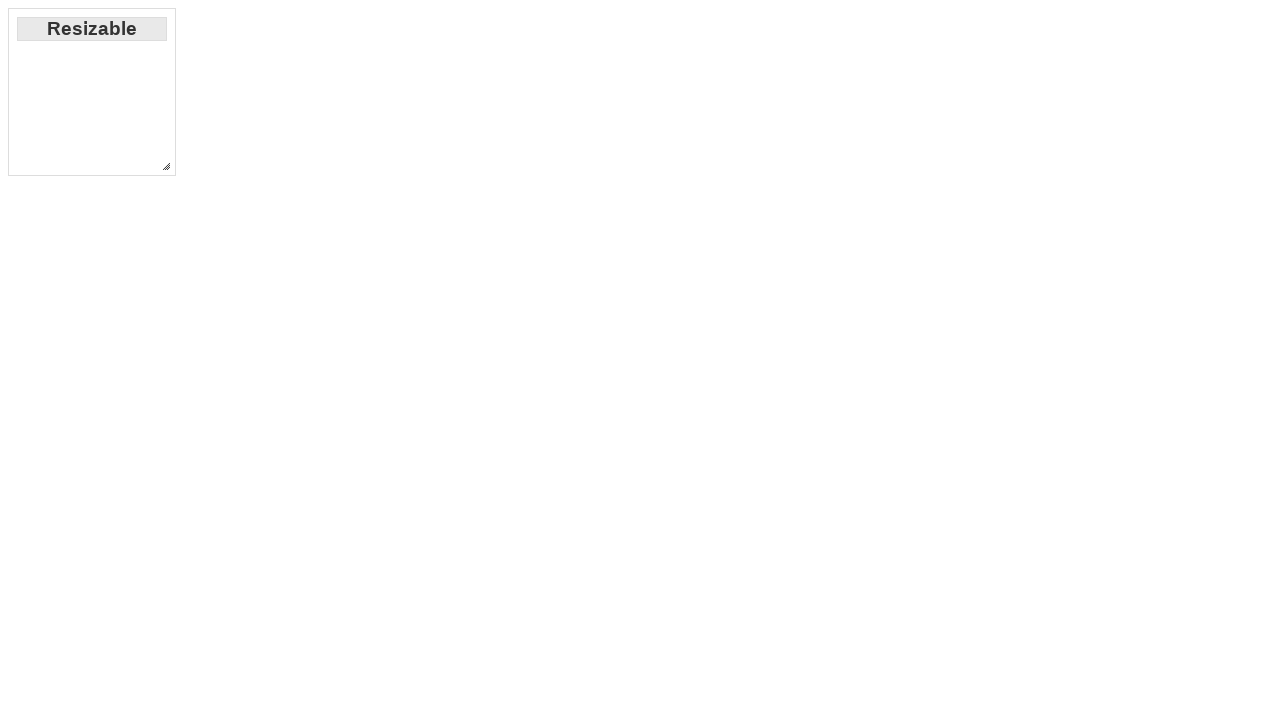

Located the resize handle element
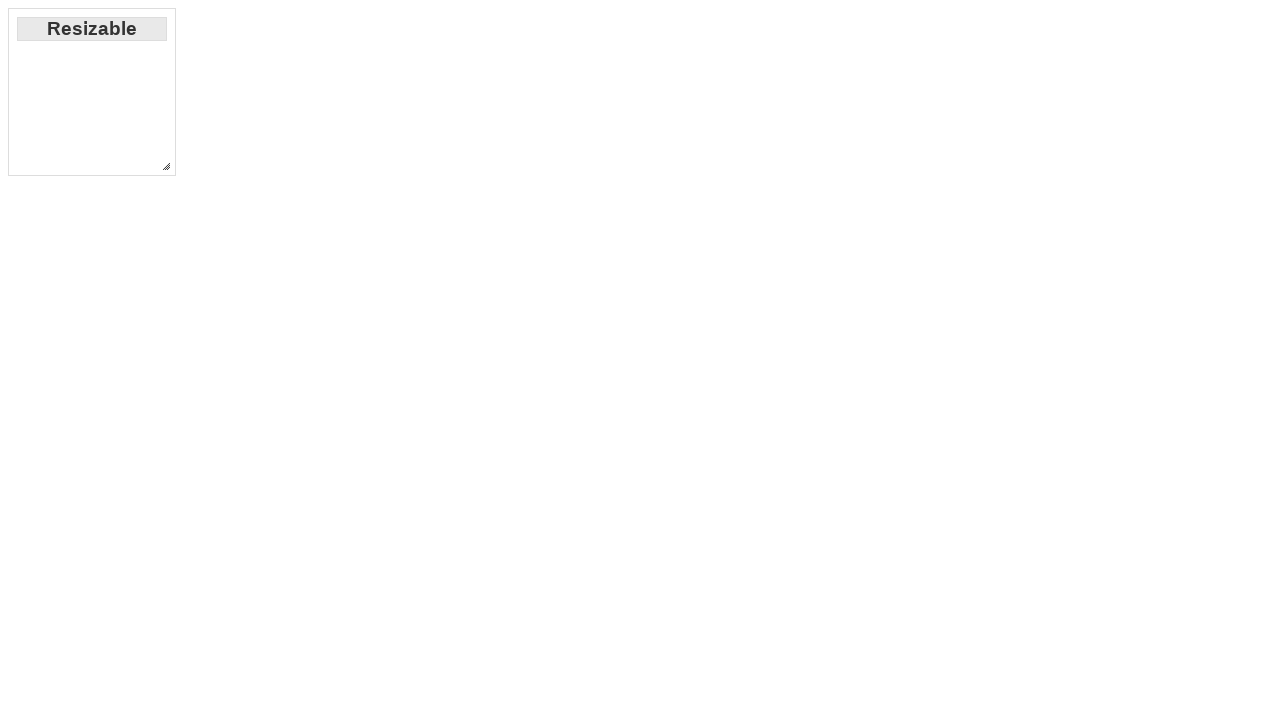

Dragged resize handle to expand element by 200px horizontally and 300px vertically at (358, 458)
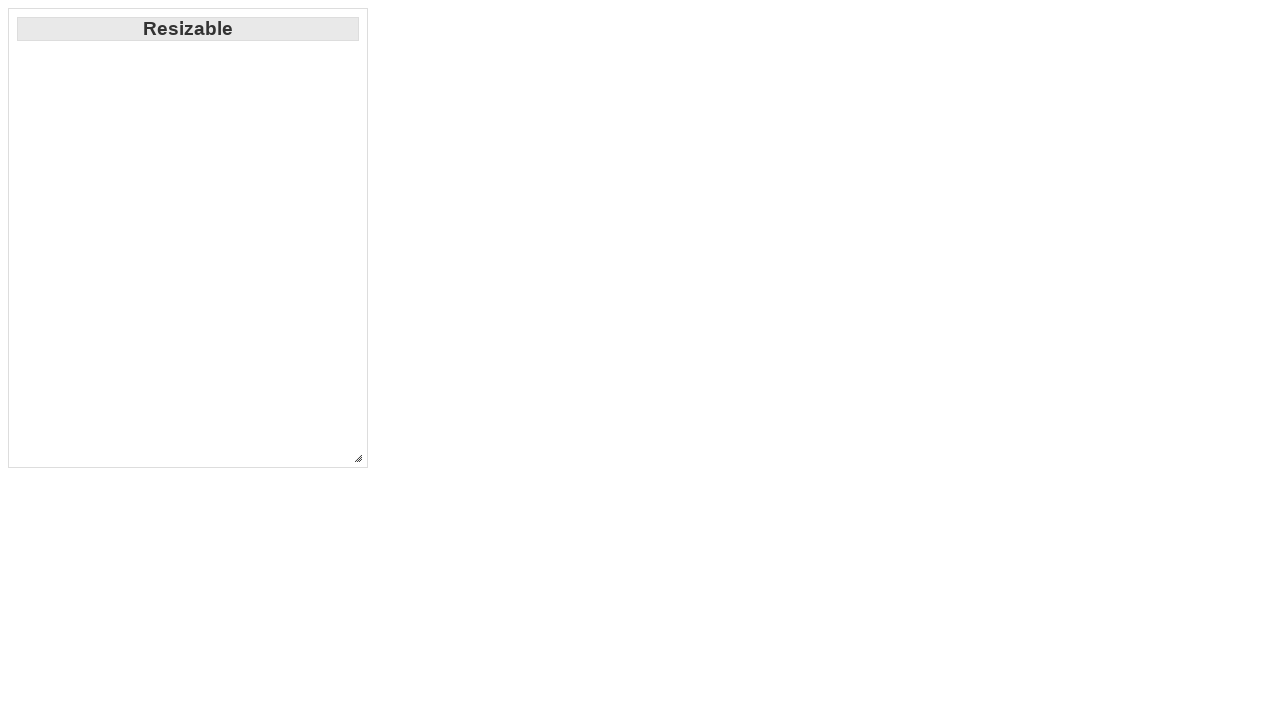

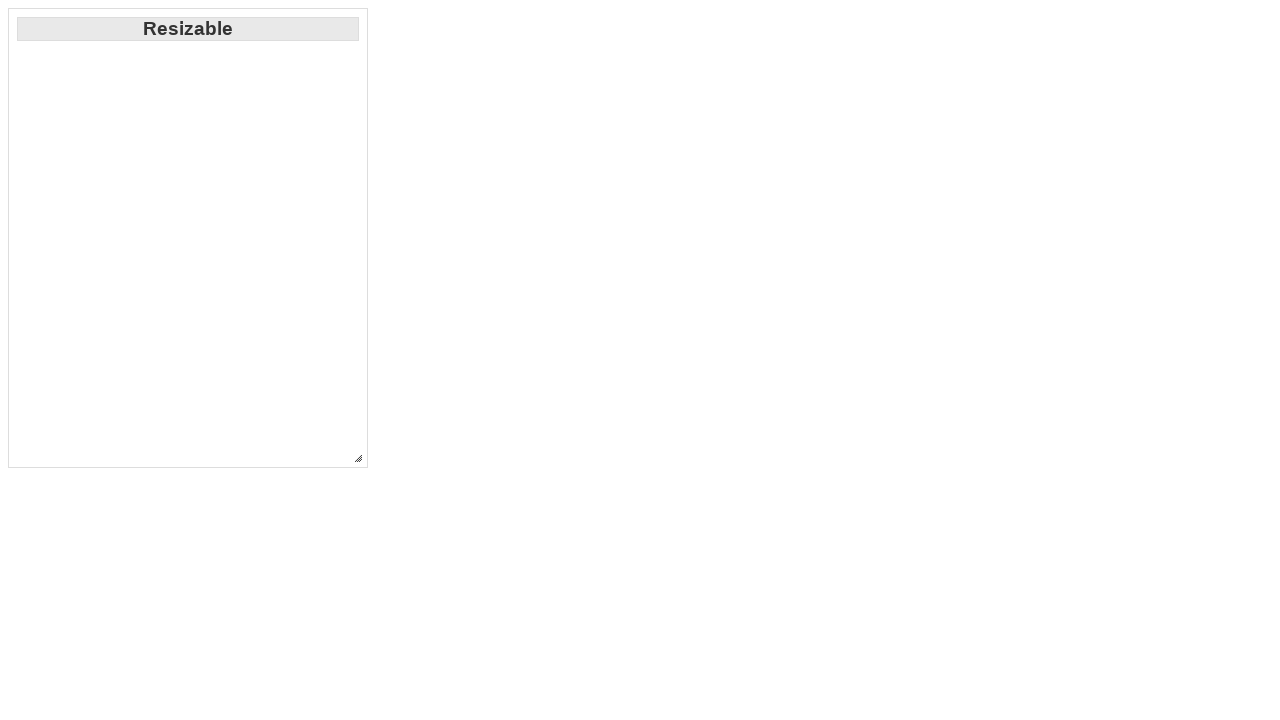